Tests handling of Bootstrap modal dialogs by opening a modal and clicking the save button

Starting URL: https://www.lambdatest.com/selenium-playground/bootstrap-modal-demo

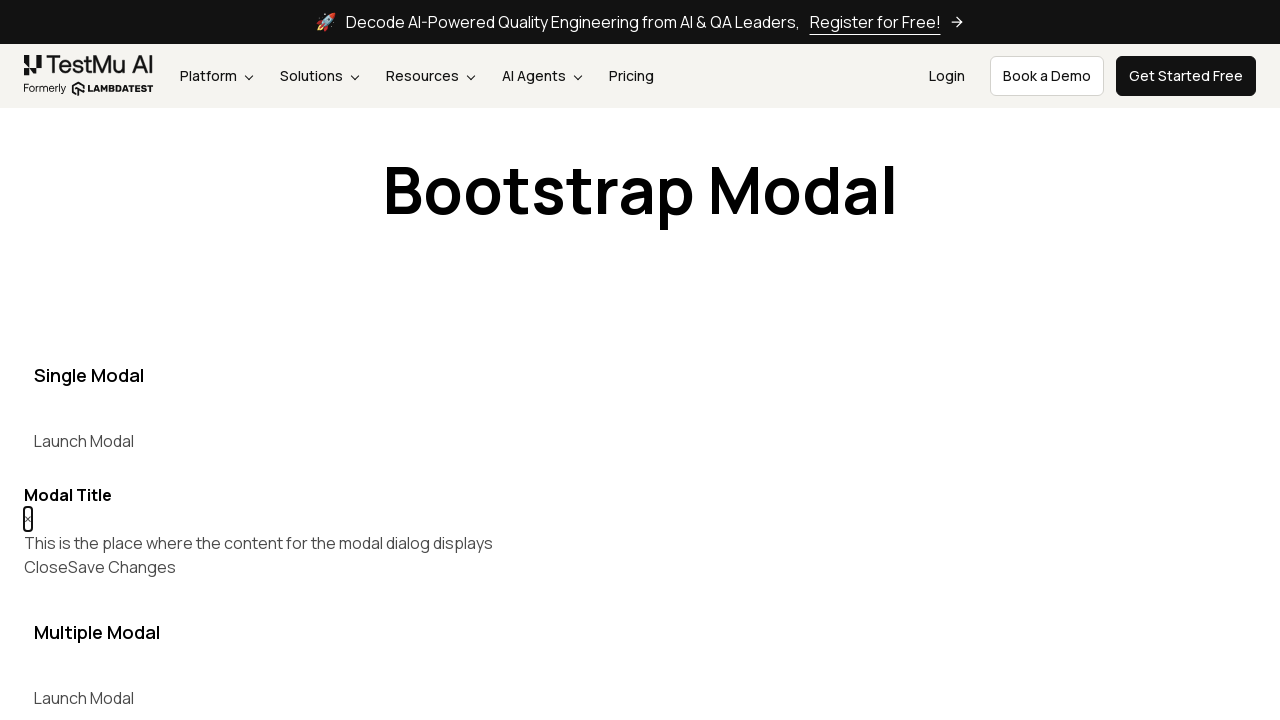

Clicked 'Launch Modal' button to open Bootstrap modal dialog at (84, 441) on xpath=//button[text()='Launch Modal' and @data-target='#myModal']
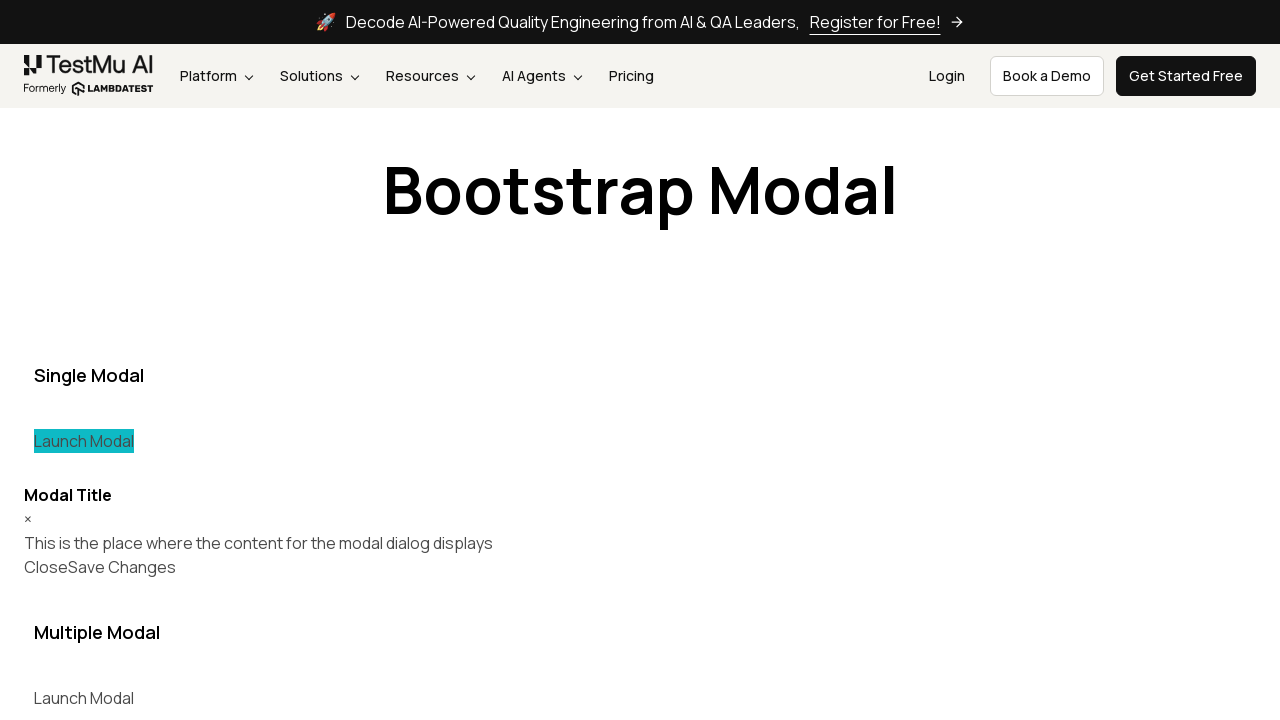

Clicked 'Save Changes' button in the modal dialog at (122, 567) on (//button[contains(text(),'Save Changes')])[1]
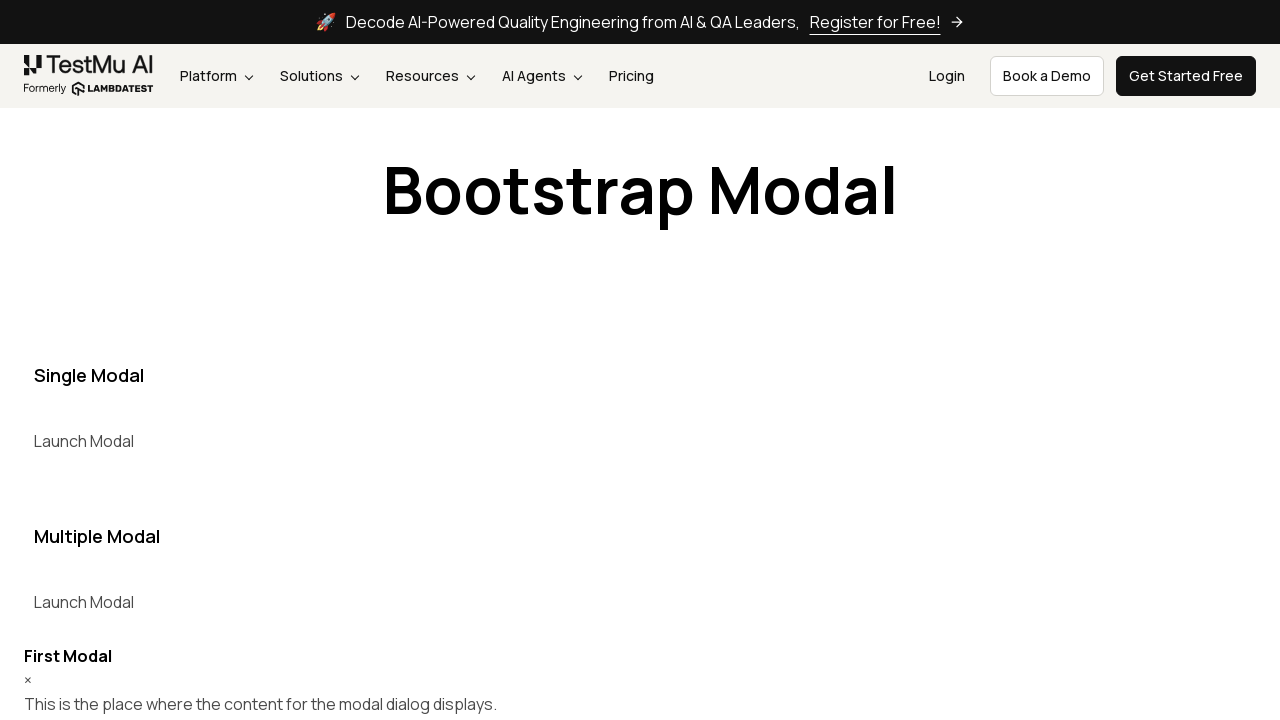

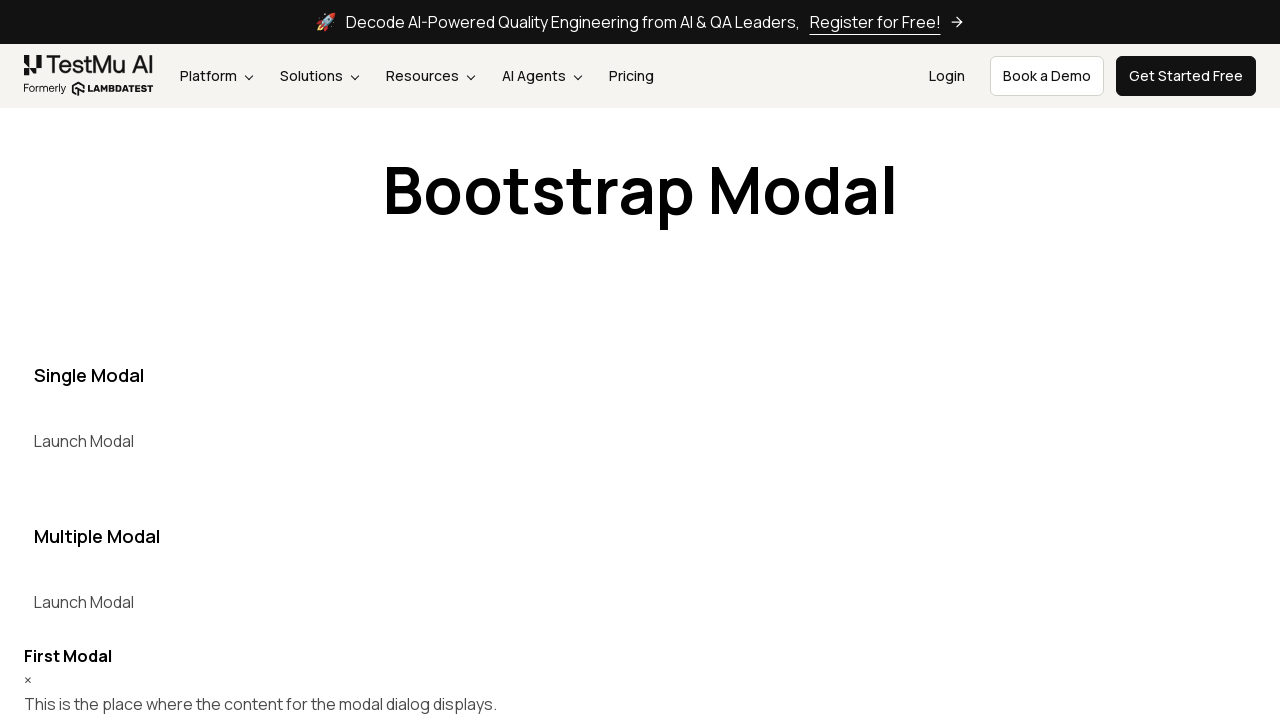